Tests confirmation alert by clicking a button, dismissing the alert, and verifying the result message

Starting URL: https://demoqa.com/alerts

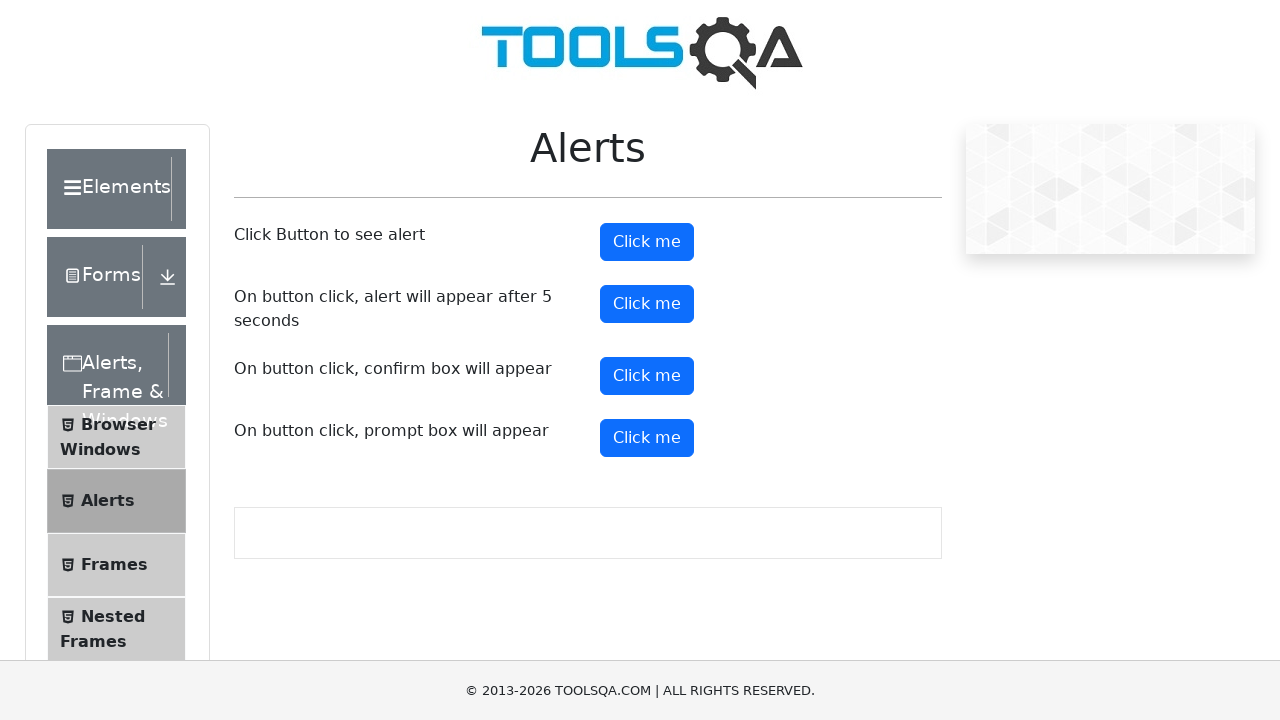

Navigated to alerts demo page
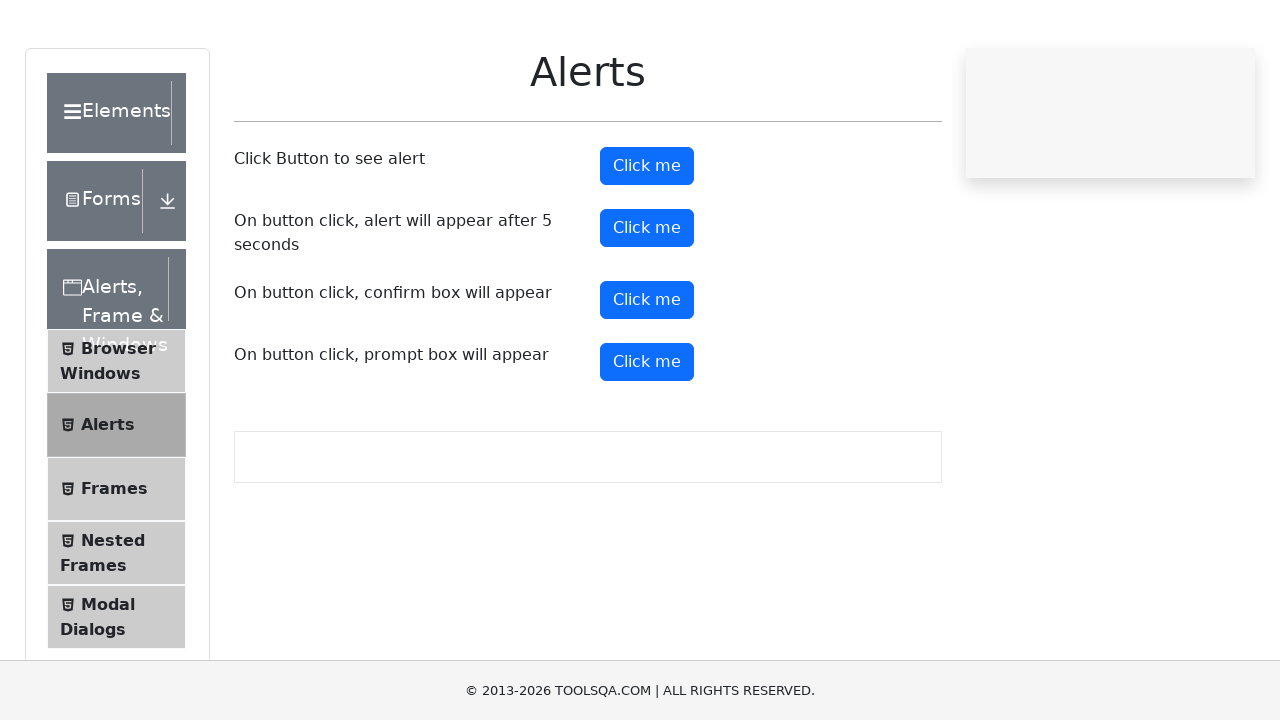

Set up dialog handler to dismiss confirmation alert
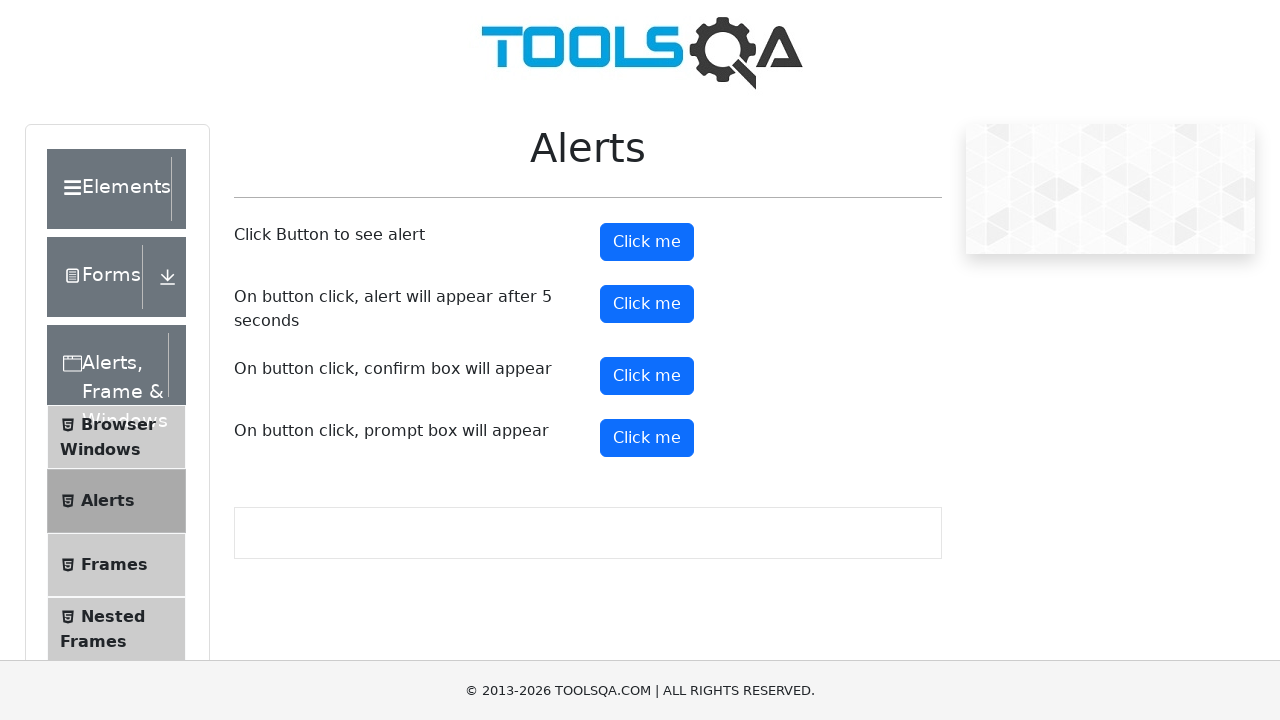

Clicked button to trigger confirmation alert at (647, 376) on xpath=(//button)[4]
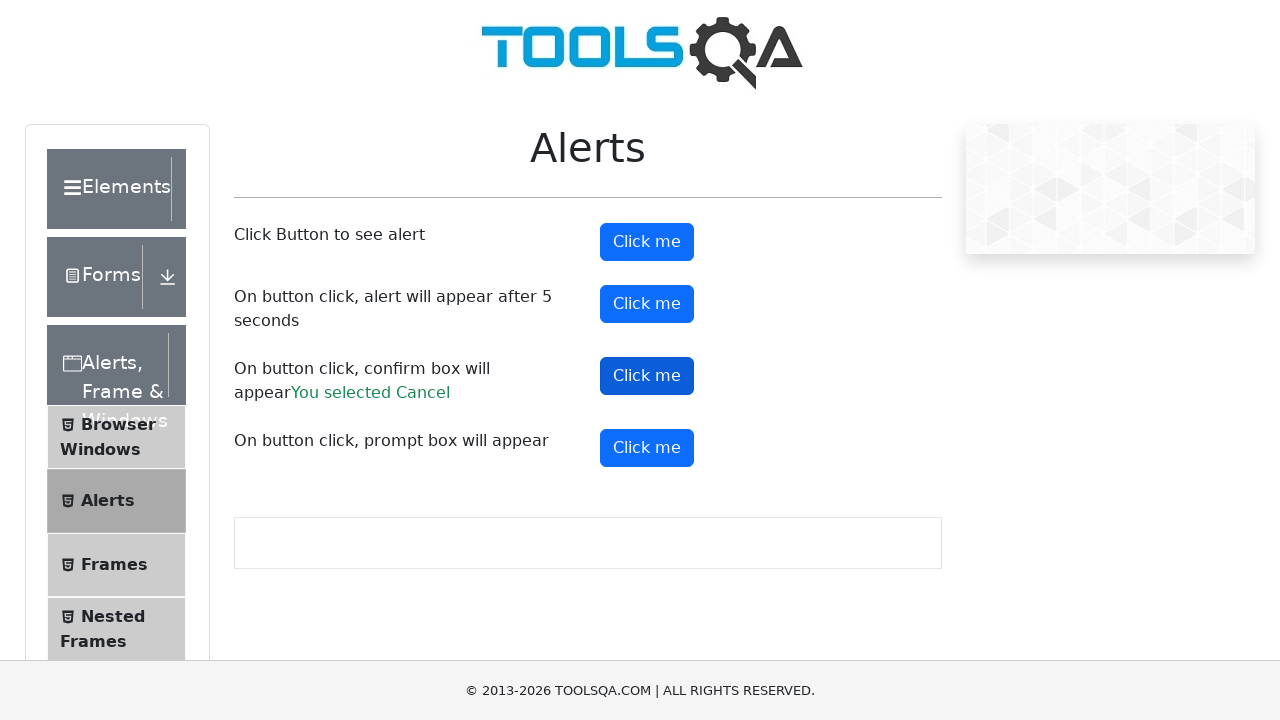

Retrieved confirmation result text
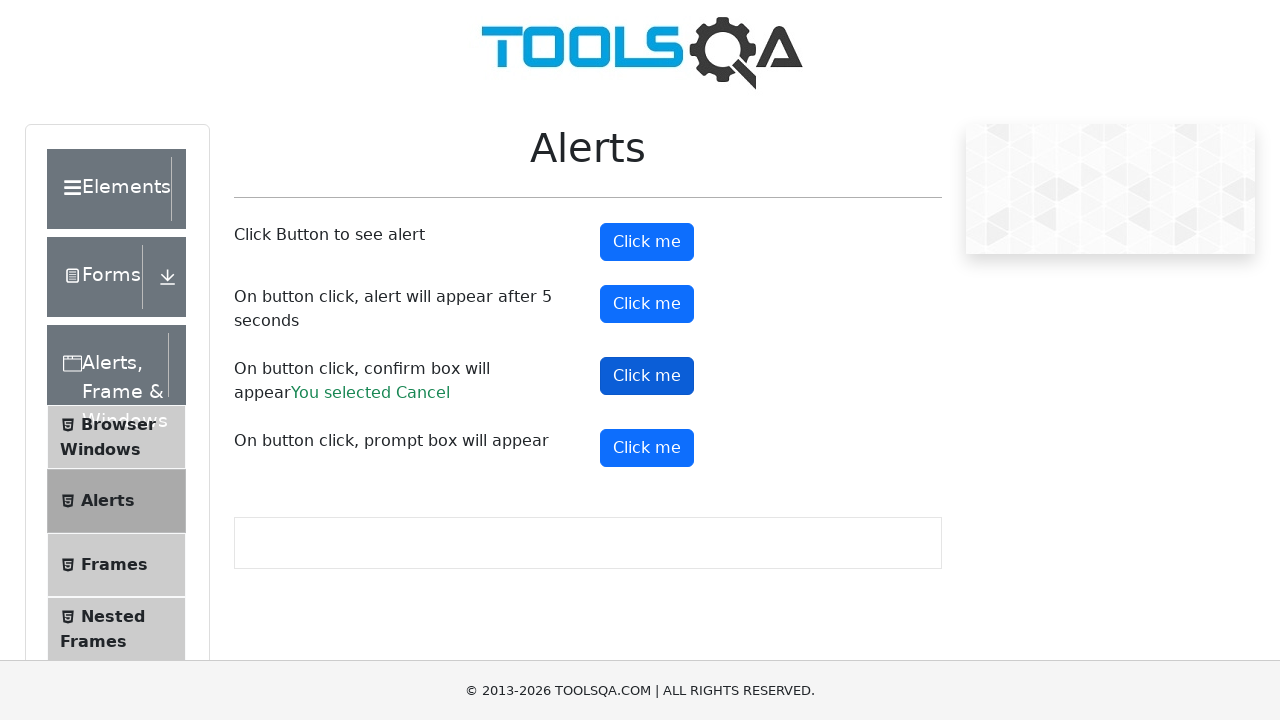

Verified result text shows 'You selected Cancel'
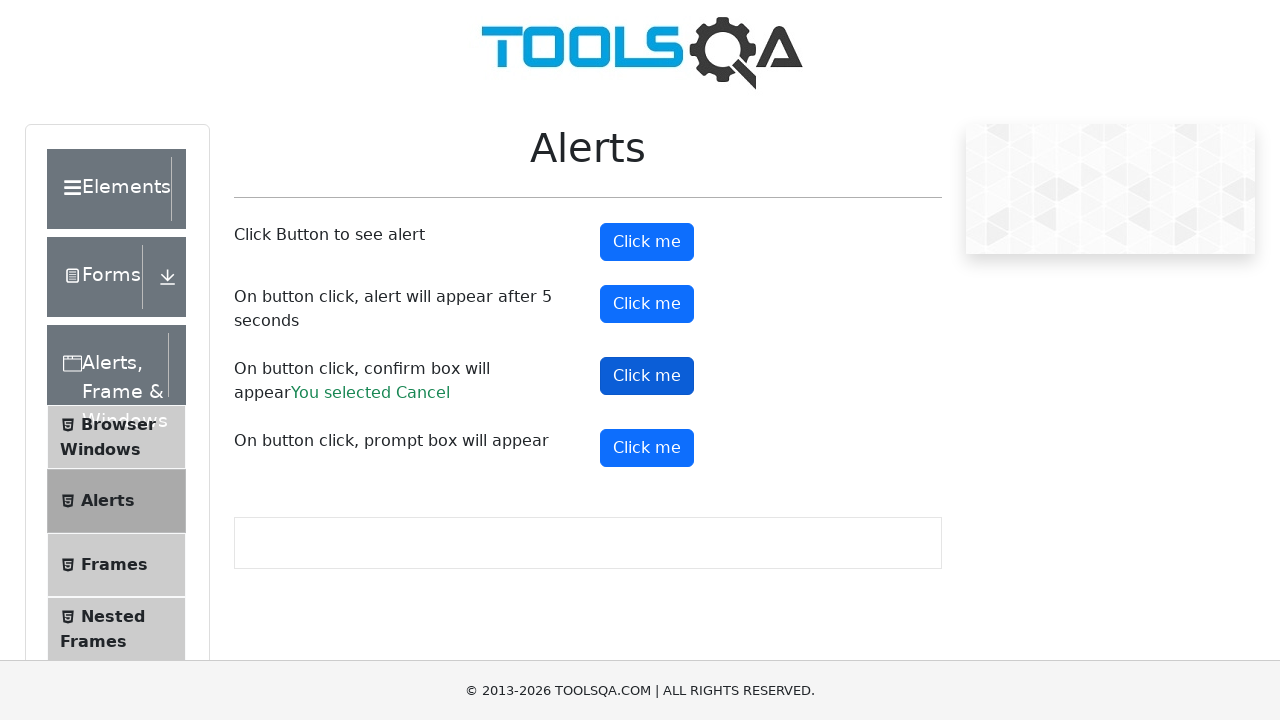

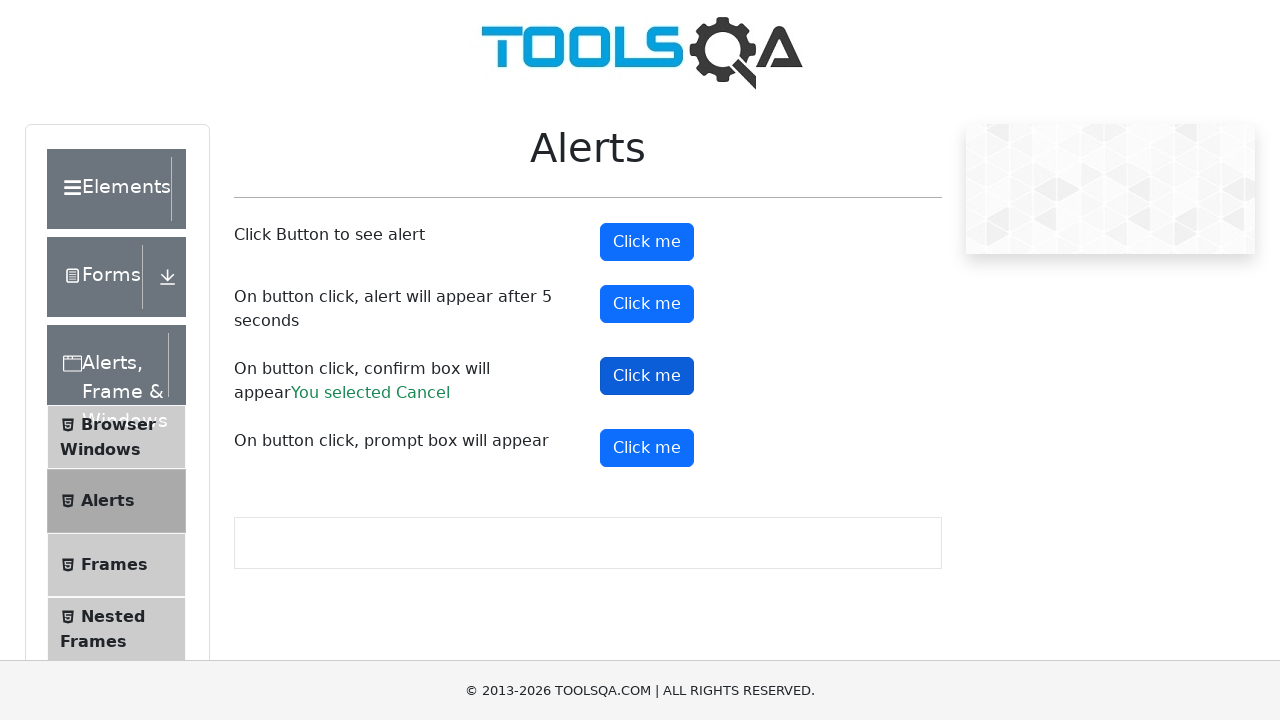